Tests checkbox interaction by checking if the first checkbox is selected and clicking it if not

Starting URL: http://the-internet.herokuapp.com/checkboxes

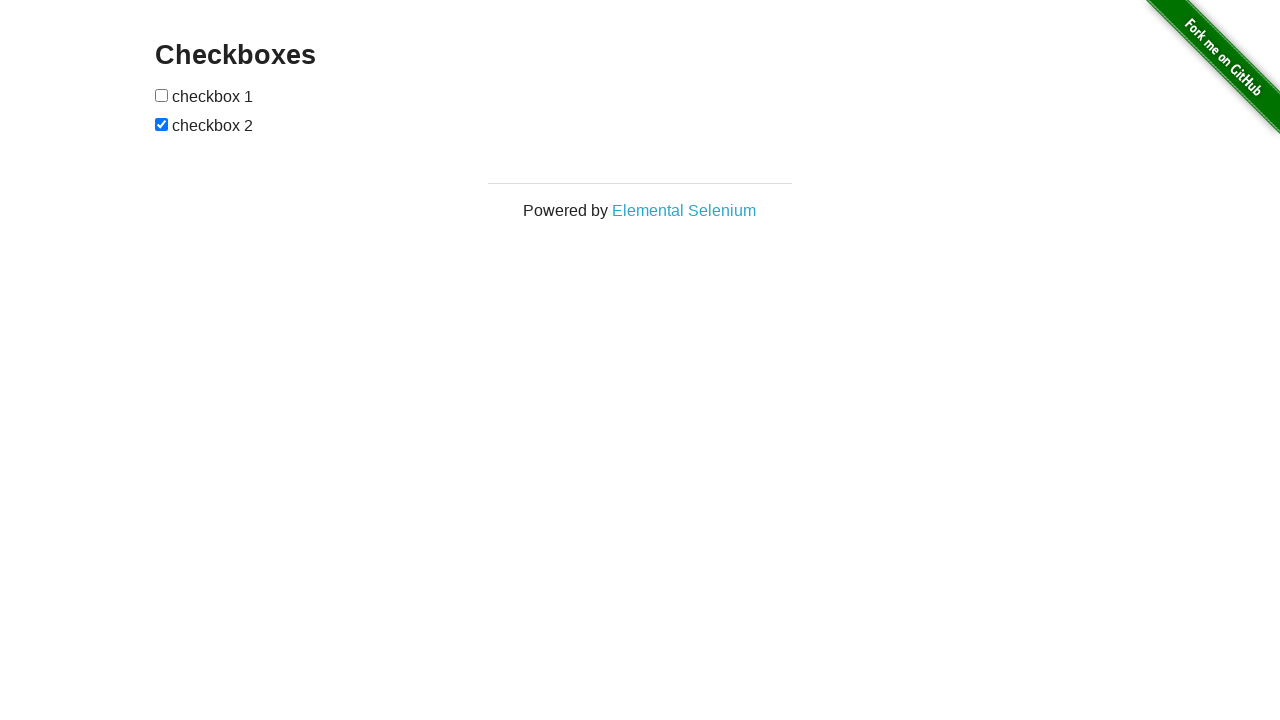

Located the first checkbox element
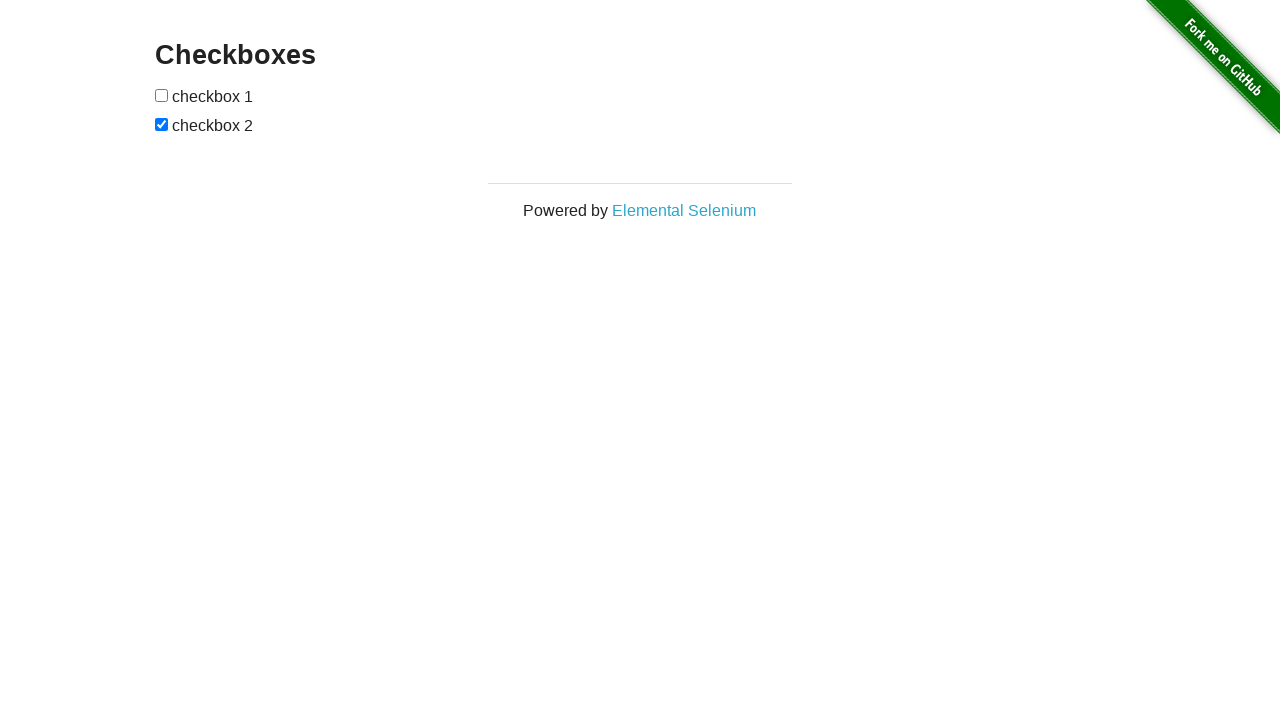

Verified first checkbox is not checked
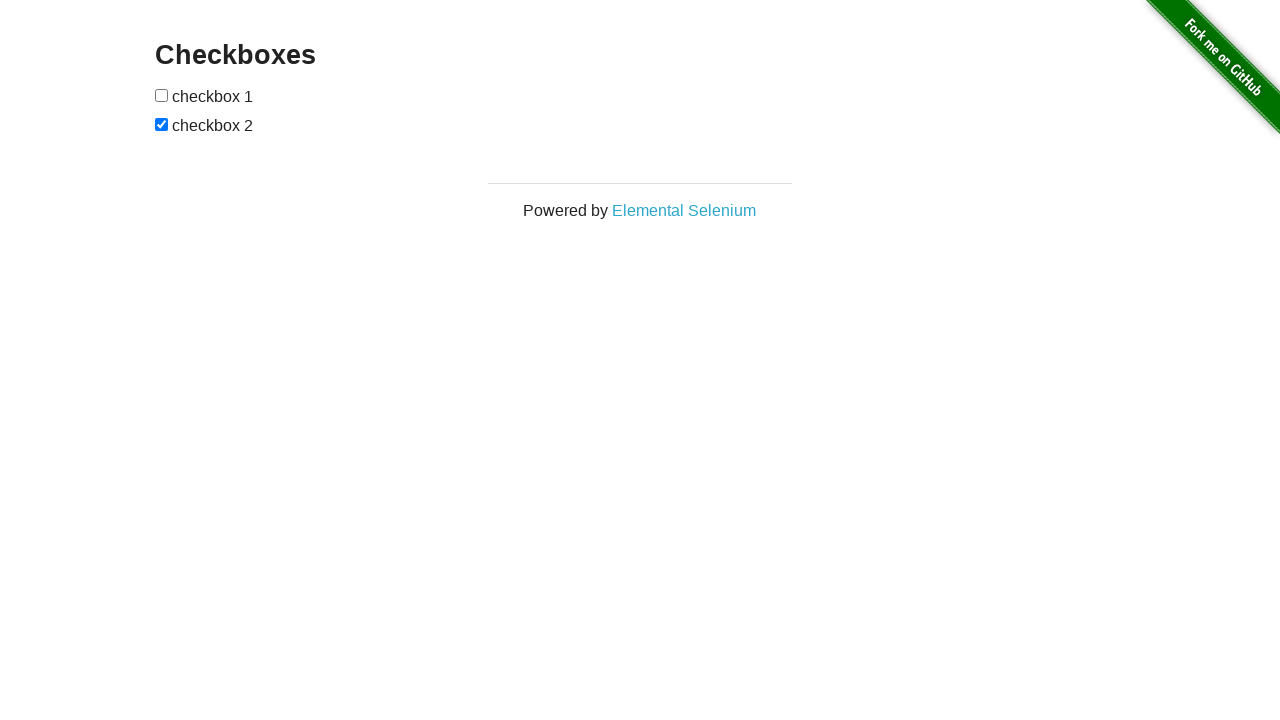

Clicked the first checkbox to select it at (162, 95) on xpath=//input[@type='checkbox'][1]
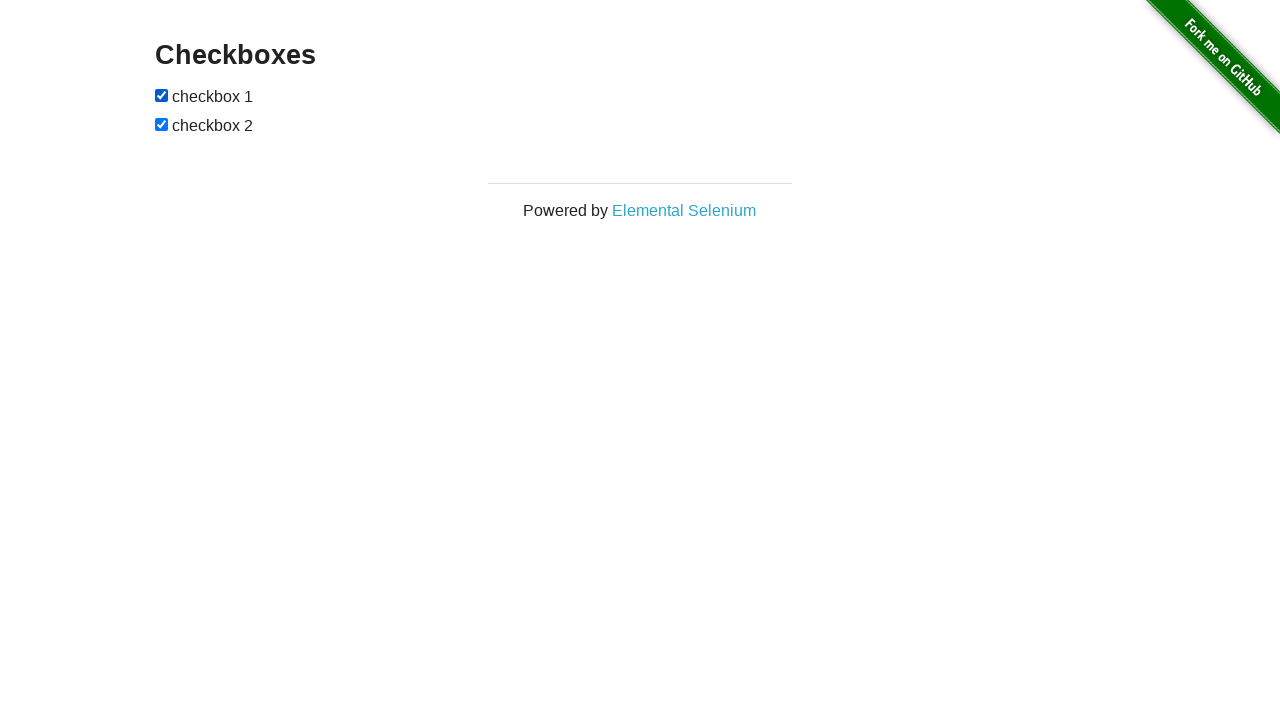

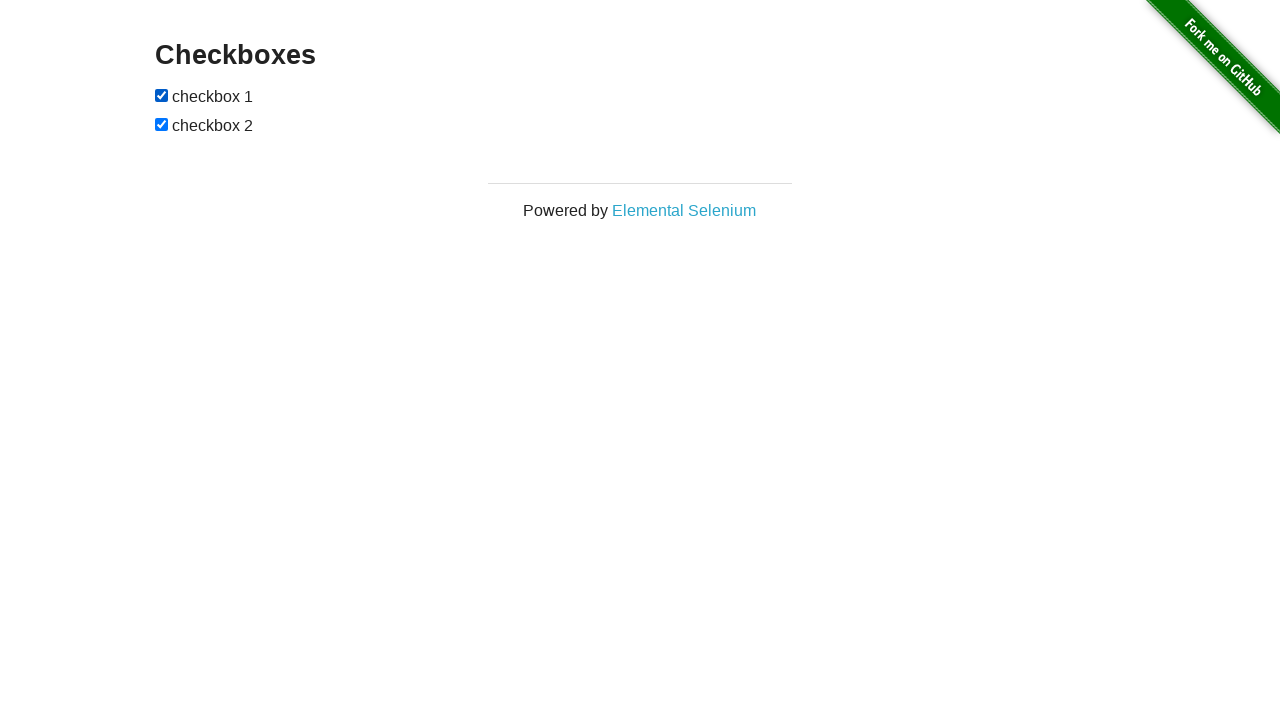